Navigates to the Demoblaze store homepage and verifies the page title is "STORE" and the URL is correct.

Starting URL: https://www.demoblaze.com/

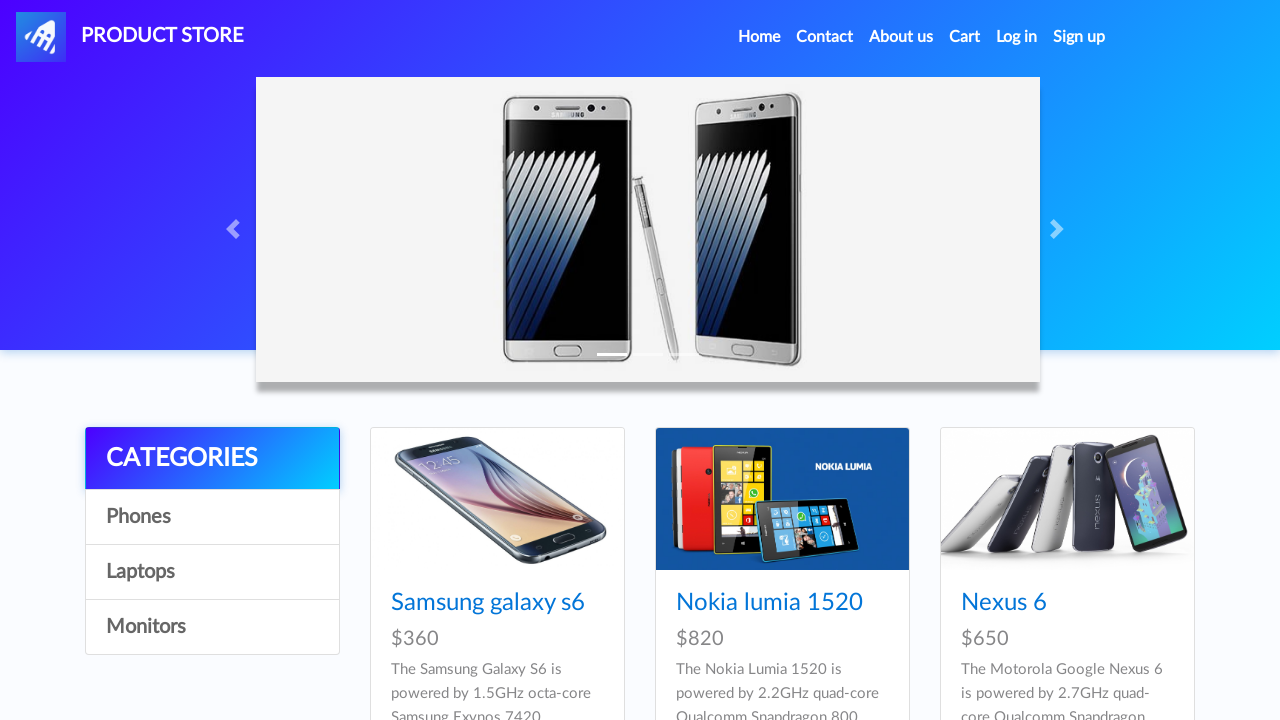

Verified page title is 'STORE'
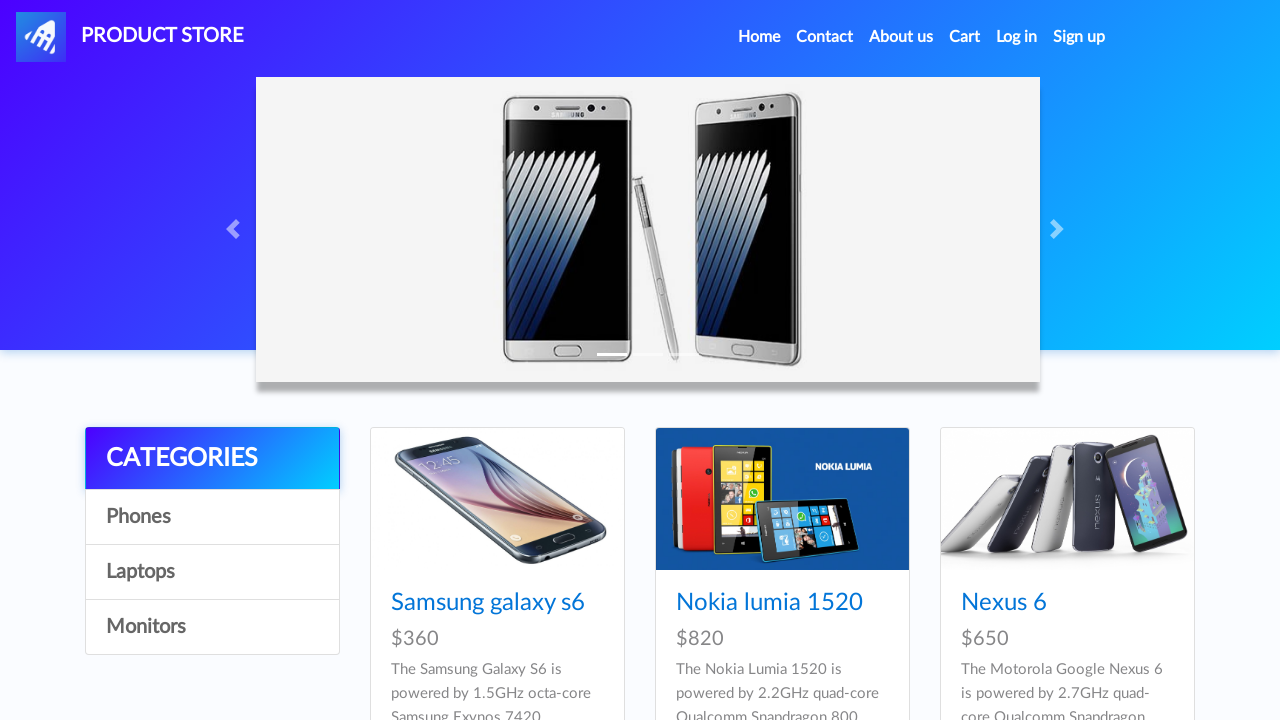

Verified page URL is 'https://www.demoblaze.com/'
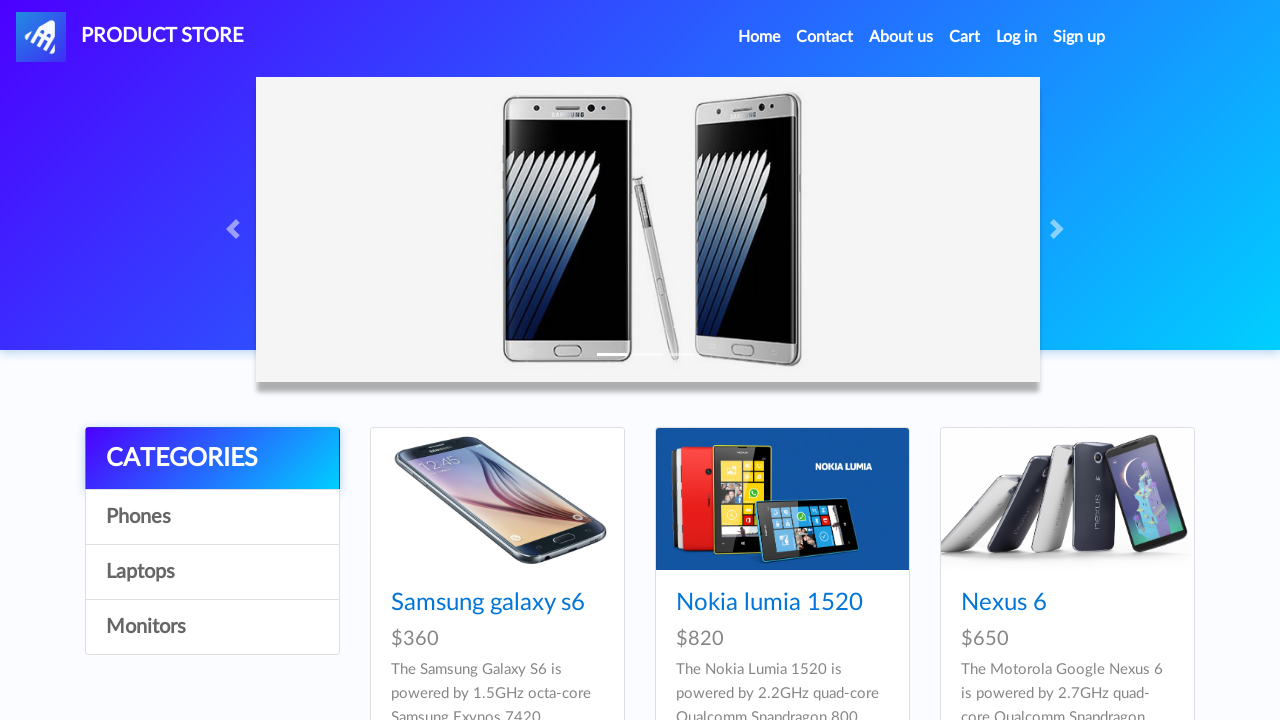

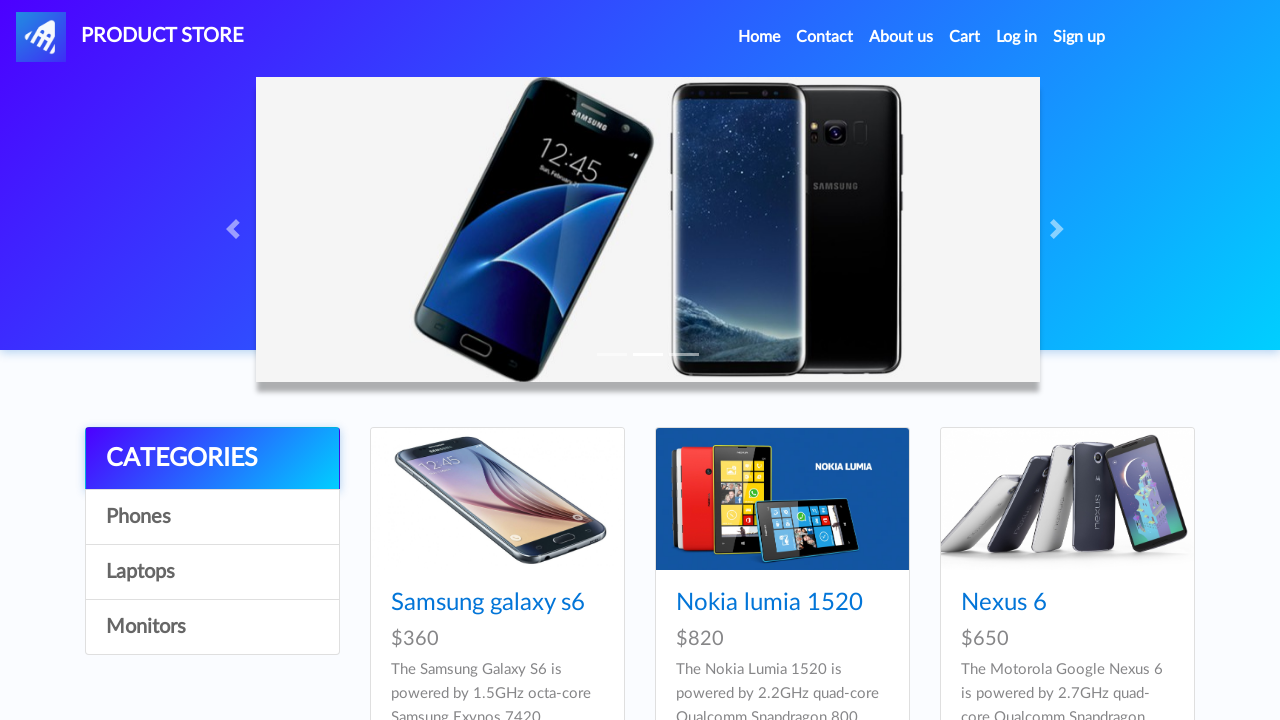